Tests the Add/Remove Elements functionality by clicking the "Add Element" button 5 times to create Delete buttons, then verifies the Delete buttons were created.

Starting URL: http://the-internet.herokuapp.com/add_remove_elements/

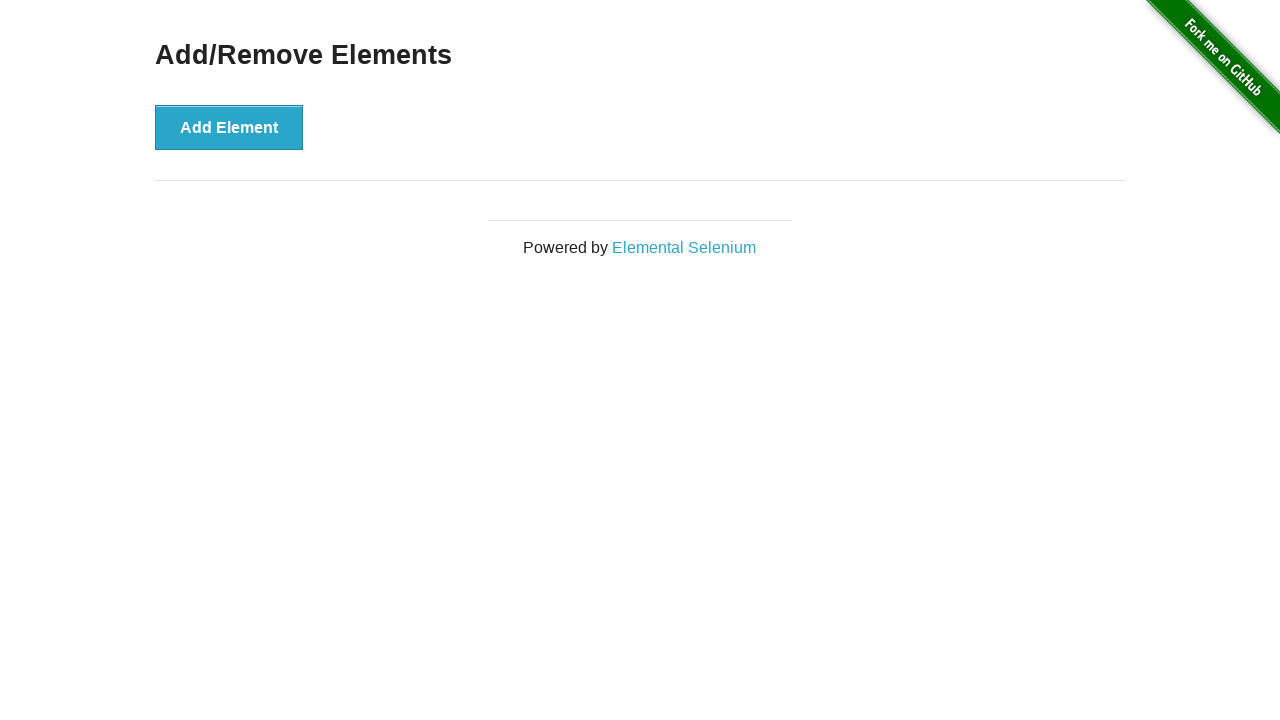

Clicked 'Add Element' button at (229, 127) on xpath=//button[text()='Add Element']
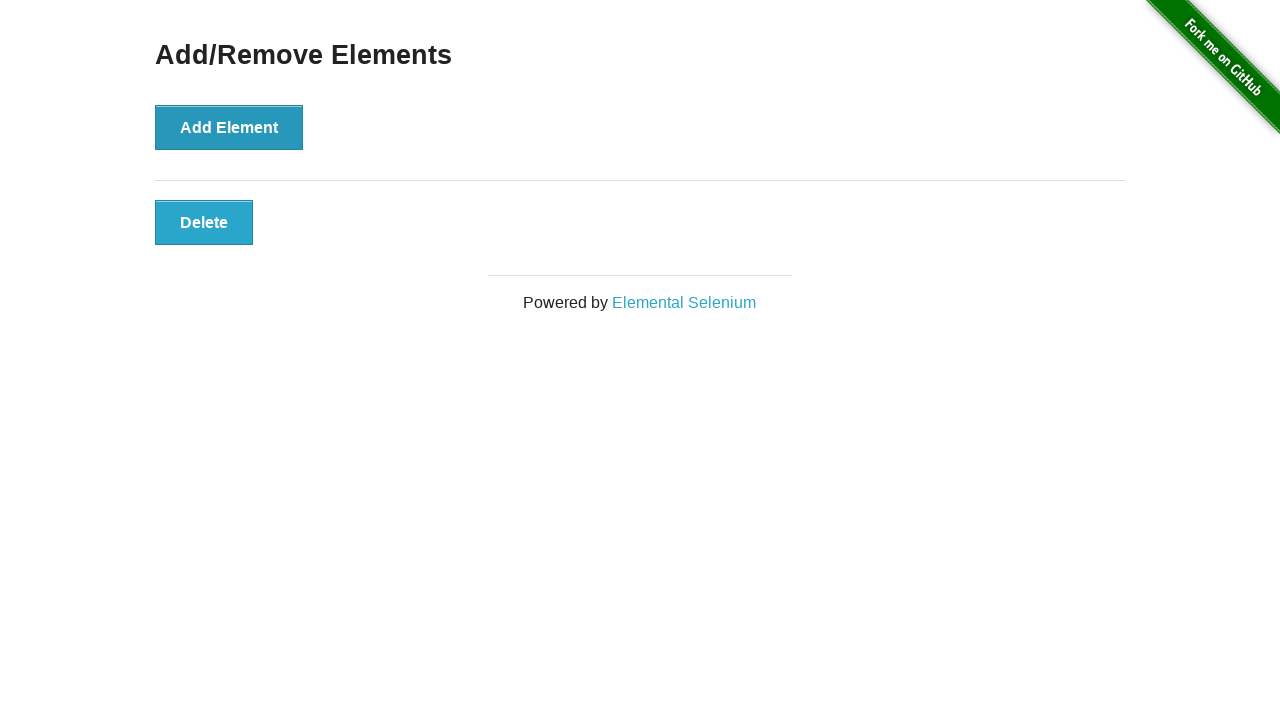

Clicked 'Add Element' button at (229, 127) on xpath=//button[text()='Add Element']
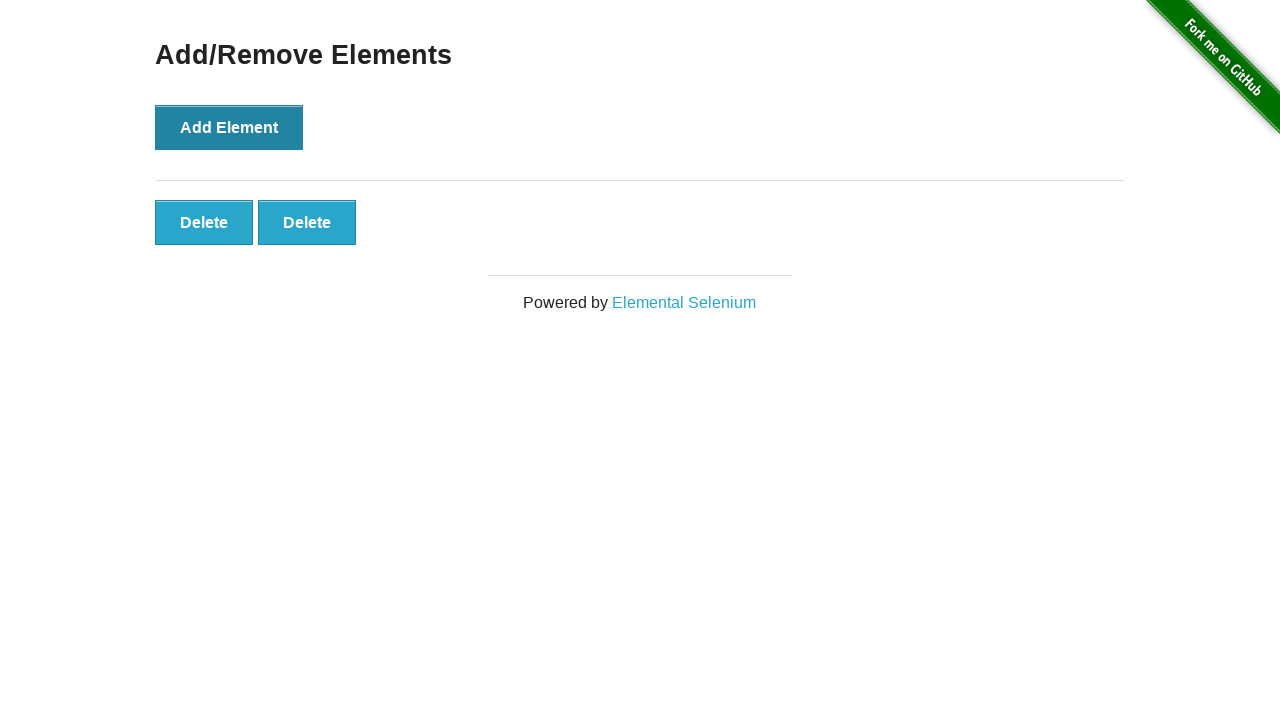

Clicked 'Add Element' button at (229, 127) on xpath=//button[text()='Add Element']
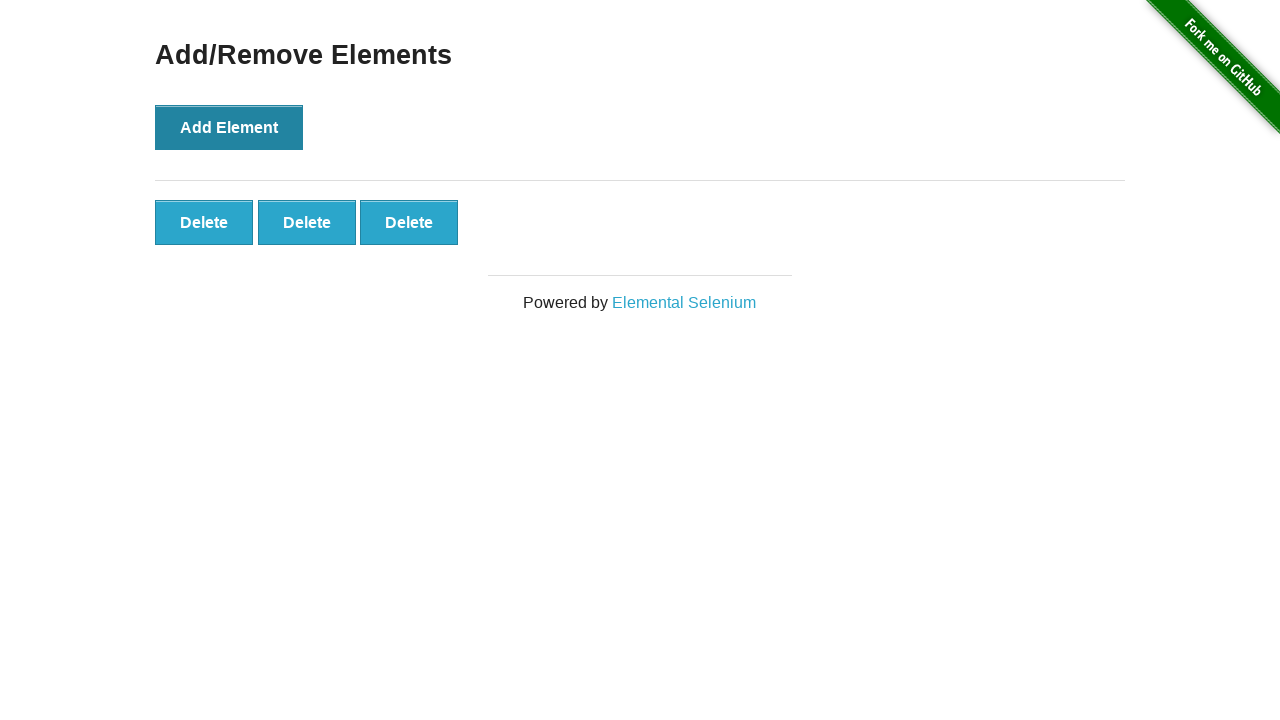

Clicked 'Add Element' button at (229, 127) on xpath=//button[text()='Add Element']
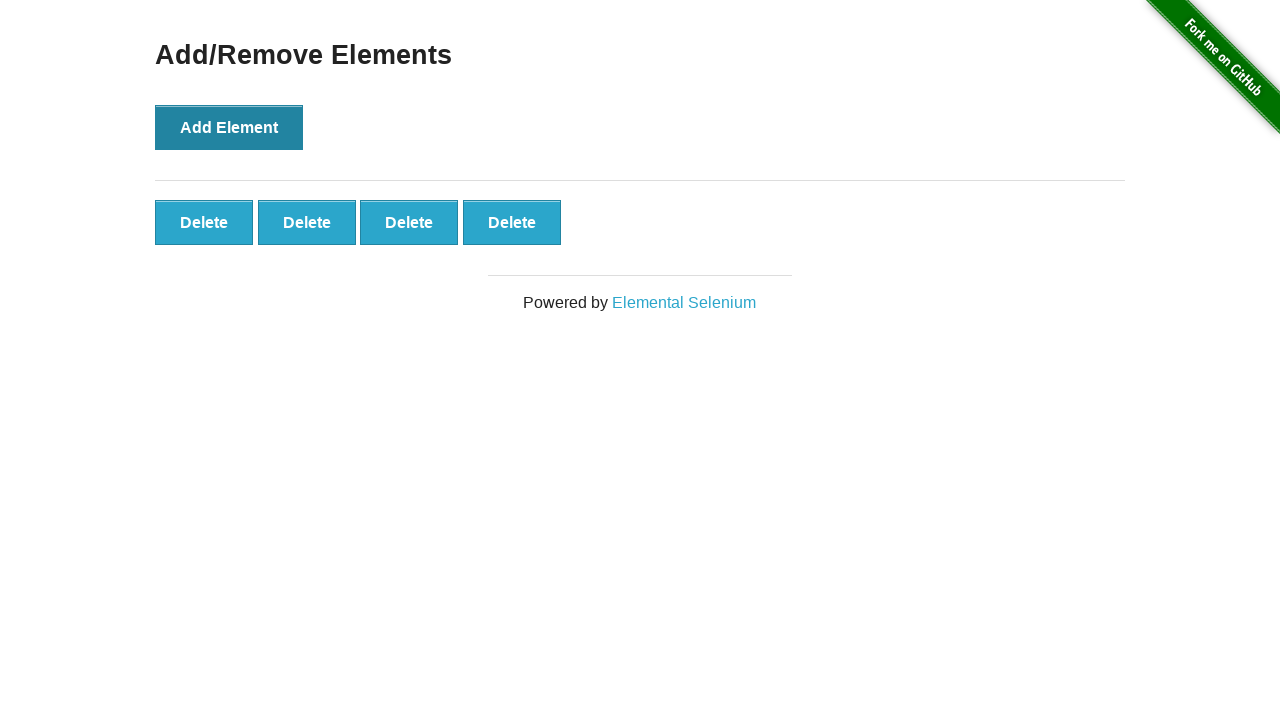

Clicked 'Add Element' button at (229, 127) on xpath=//button[text()='Add Element']
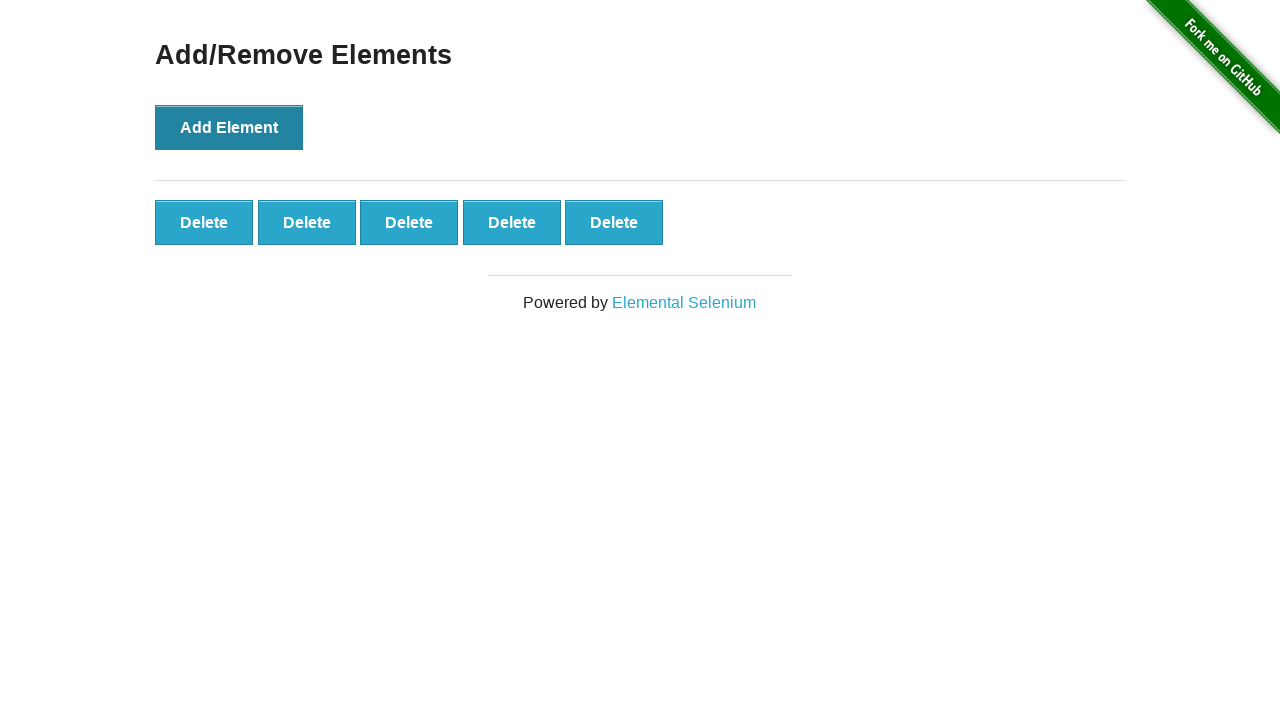

Delete buttons became visible
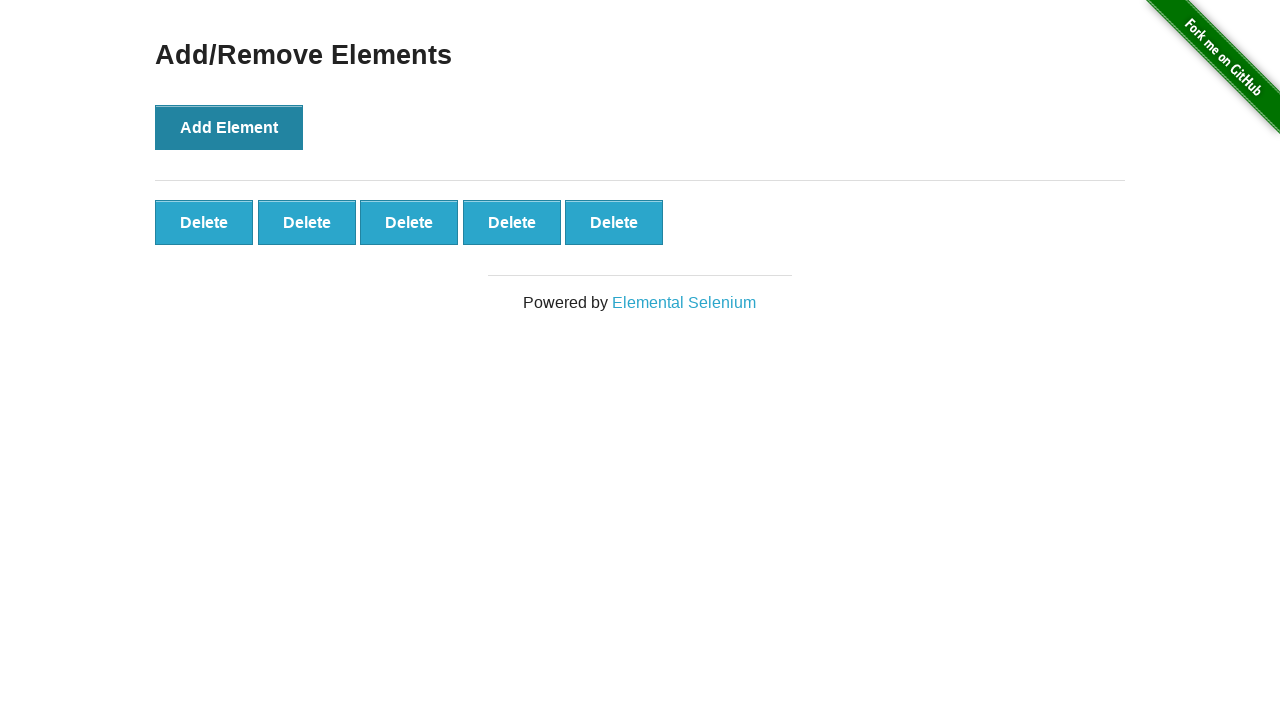

Verified that 5 Delete buttons were created
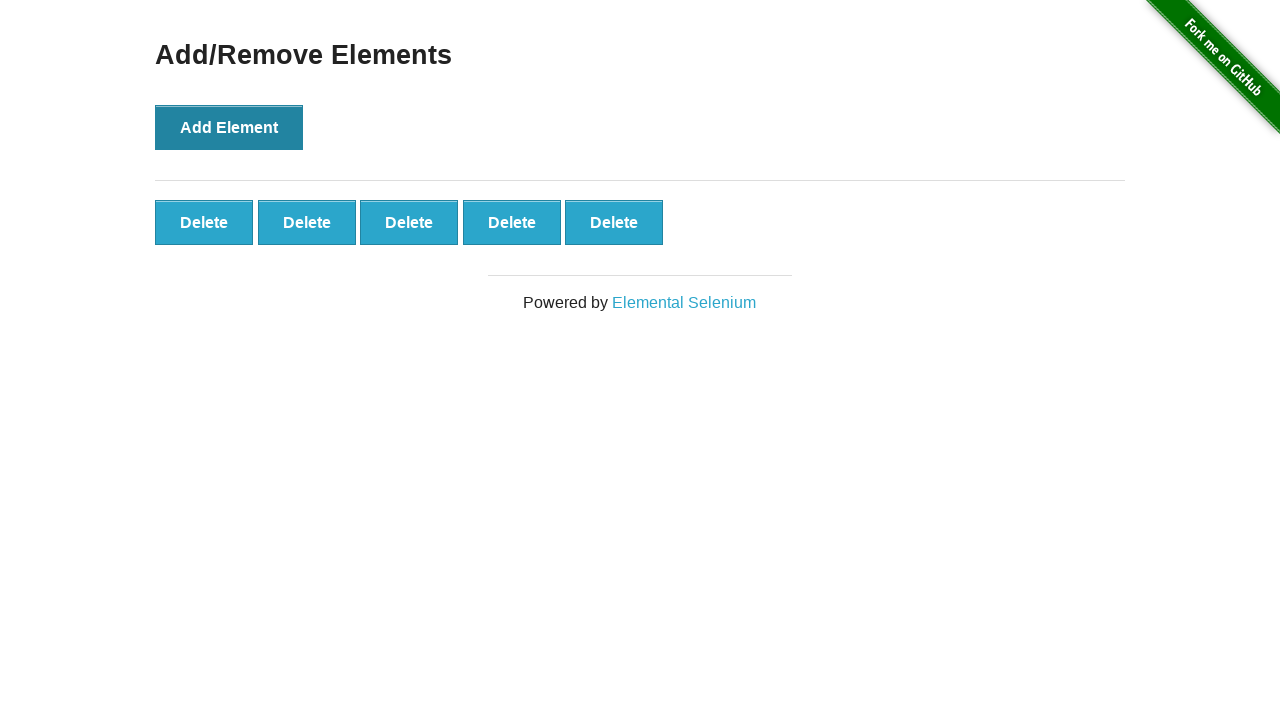

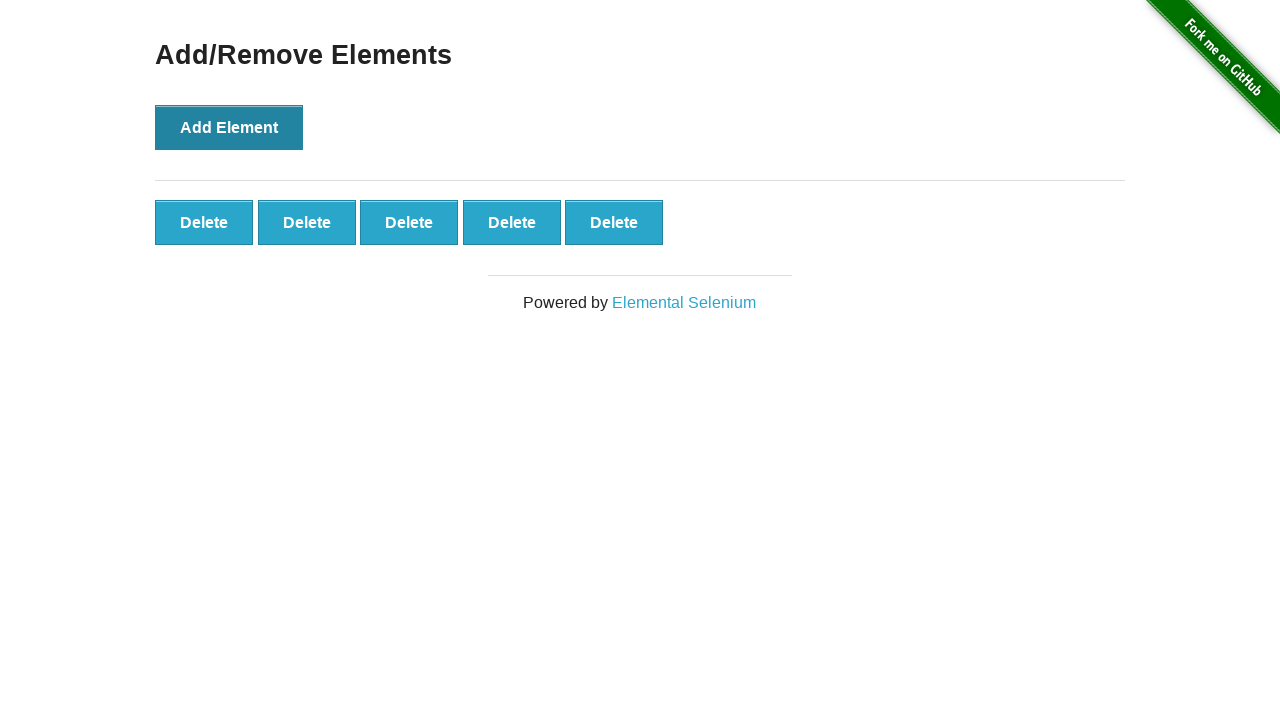